Draws a signature on a canvas element using complex mouse movements including click and drag actions

Starting URL: https://signature-generator.com/draw-signature/

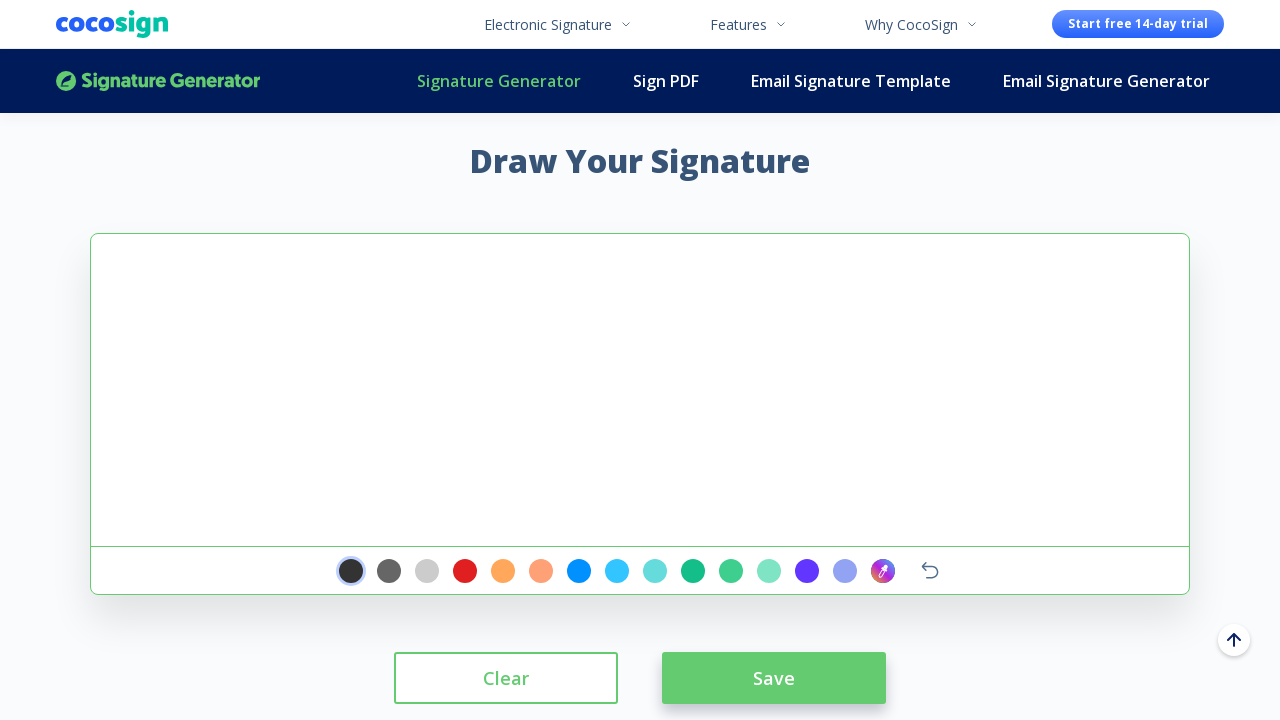

Located signature canvas element
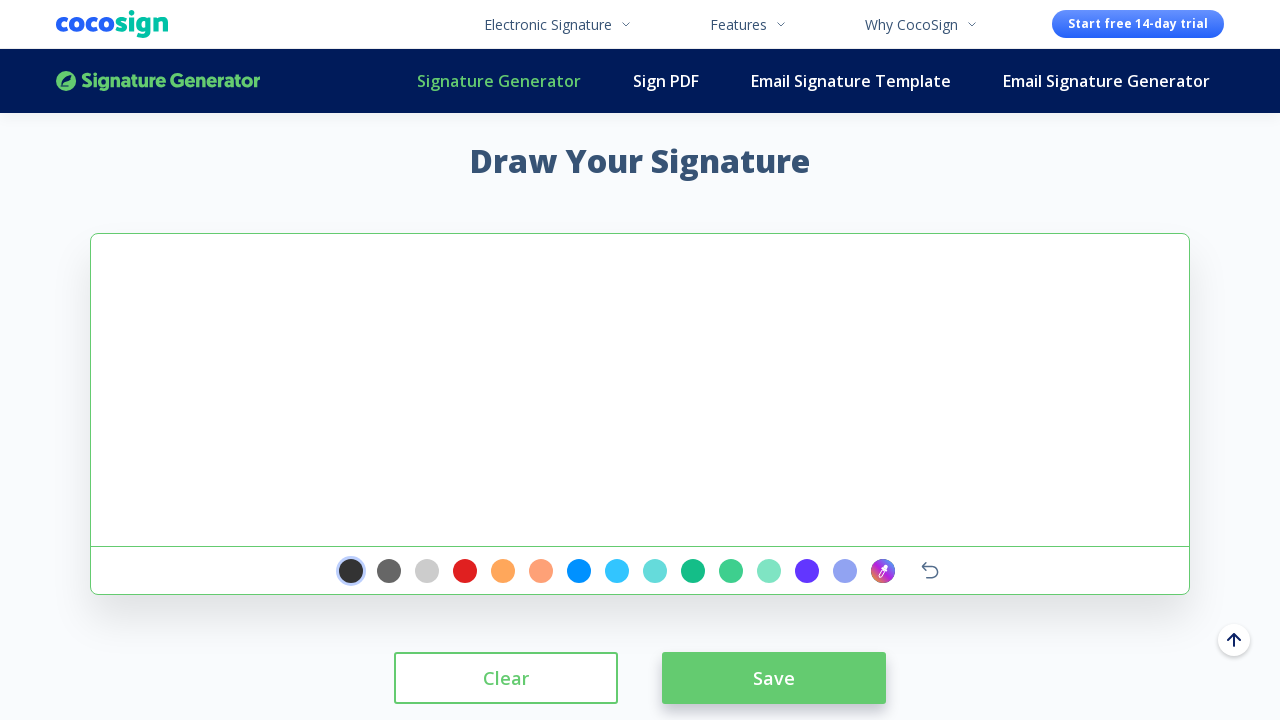

Retrieved bounding box of signature canvas
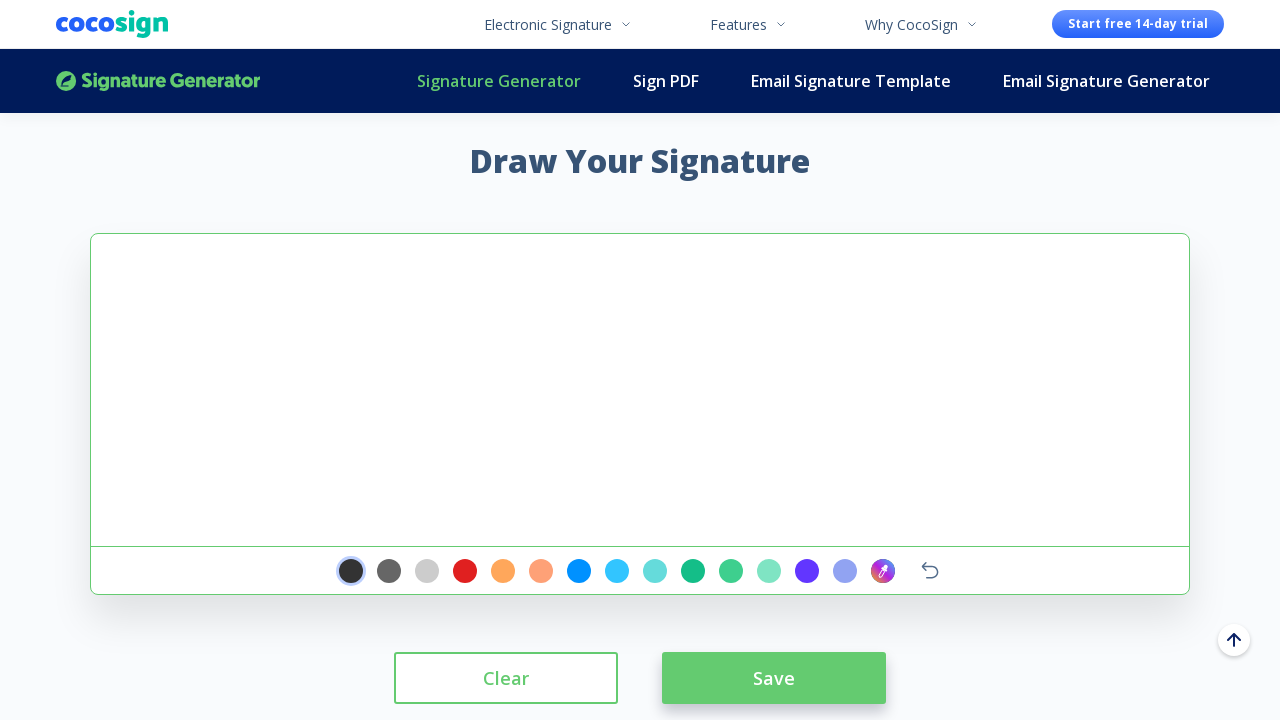

Moved mouse to starting position on canvas at (121, 244)
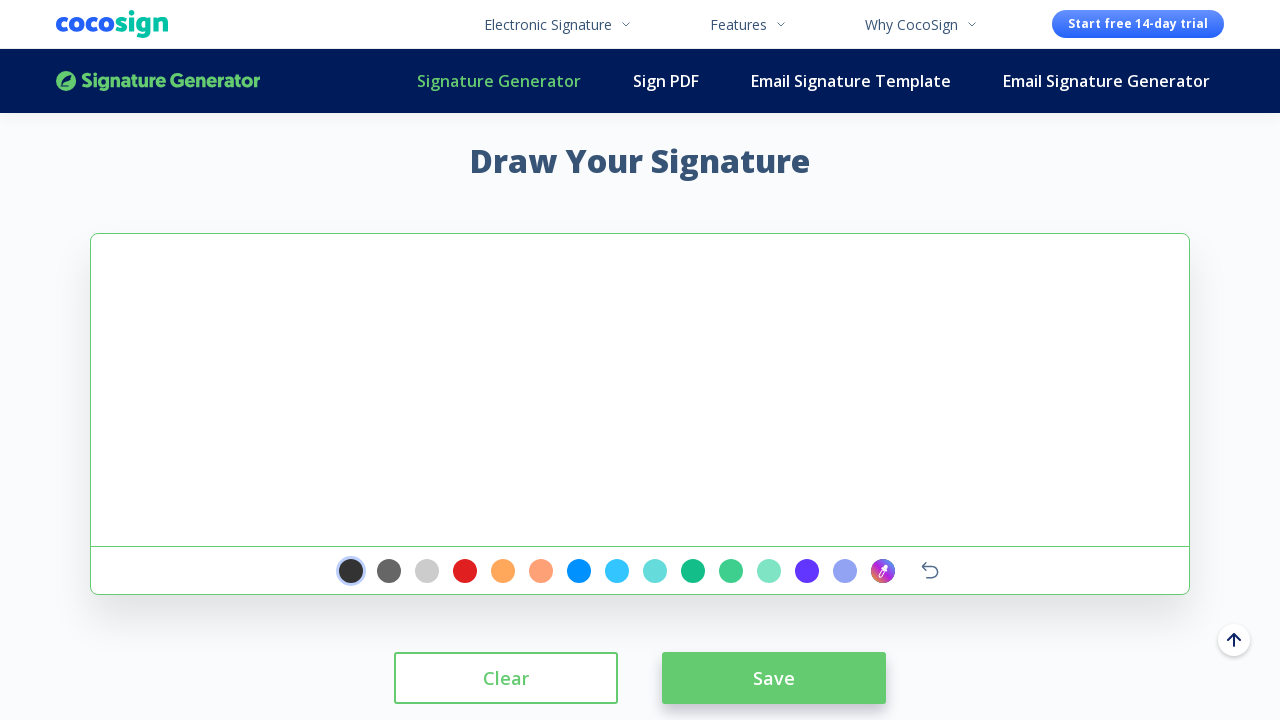

Pressed mouse button down to begin signature drawing at (121, 244)
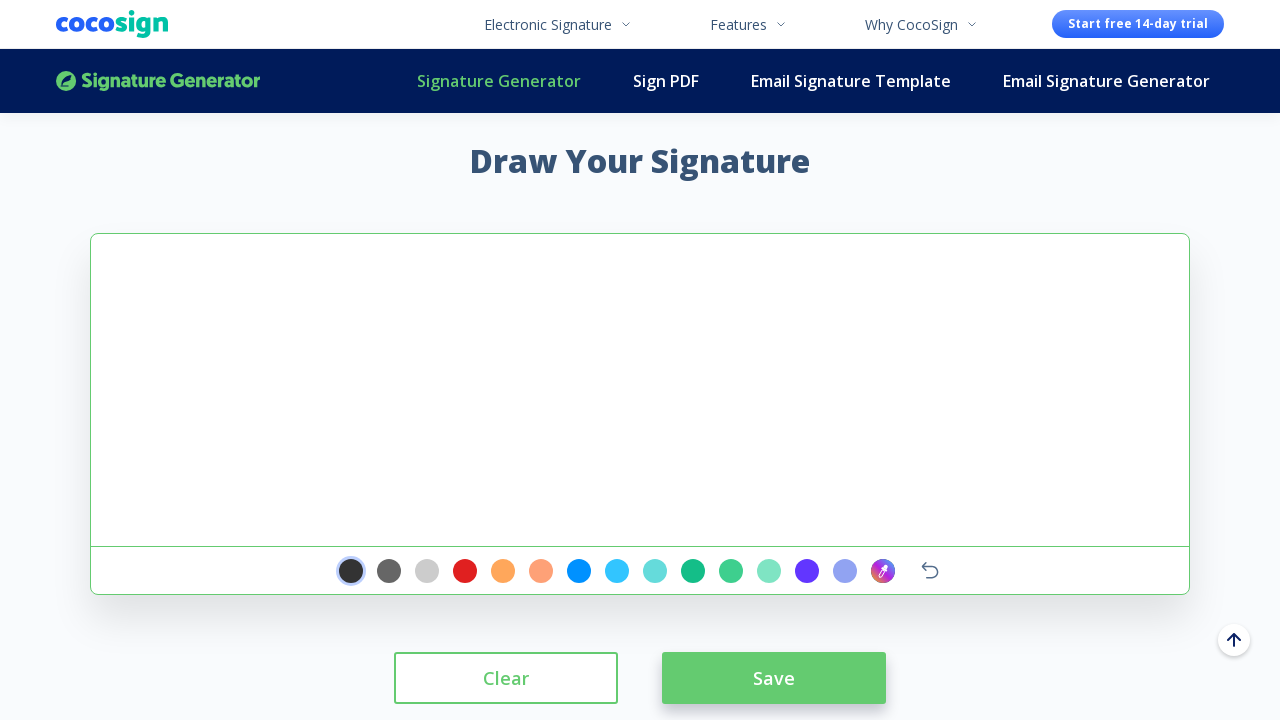

Drew signature line to second point at (291, 229)
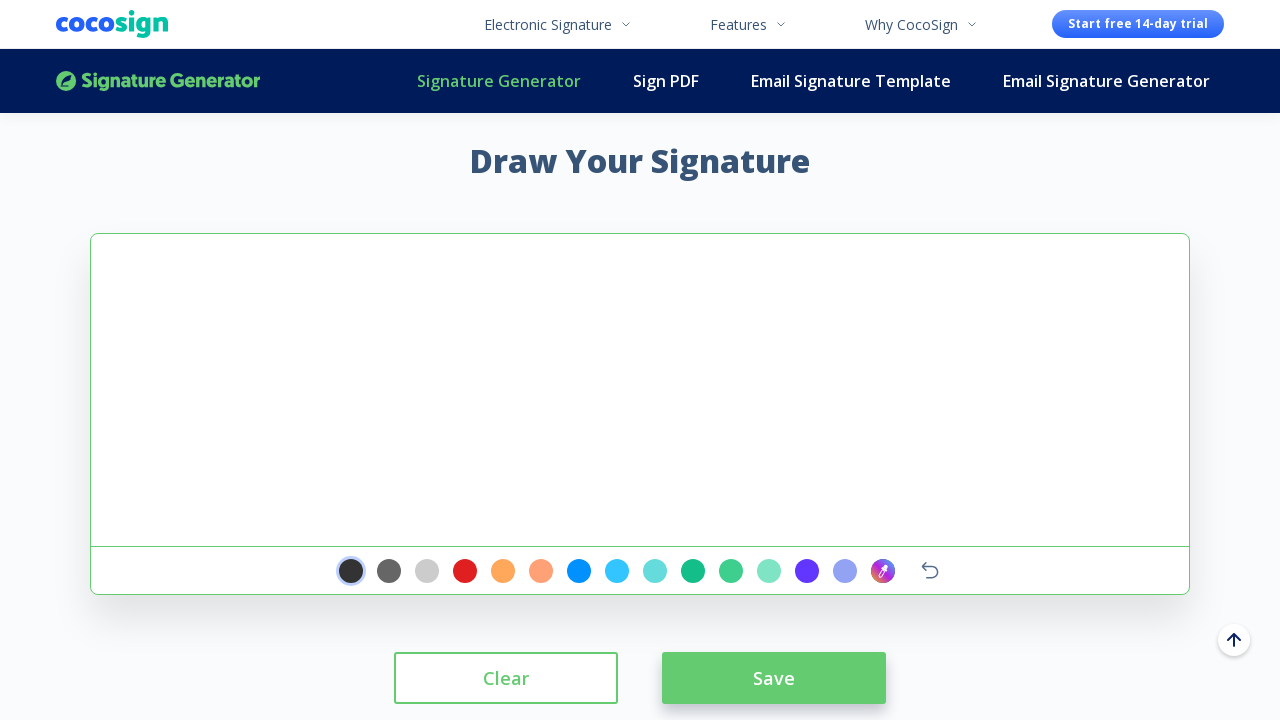

Drew signature line to third point at (341, 179)
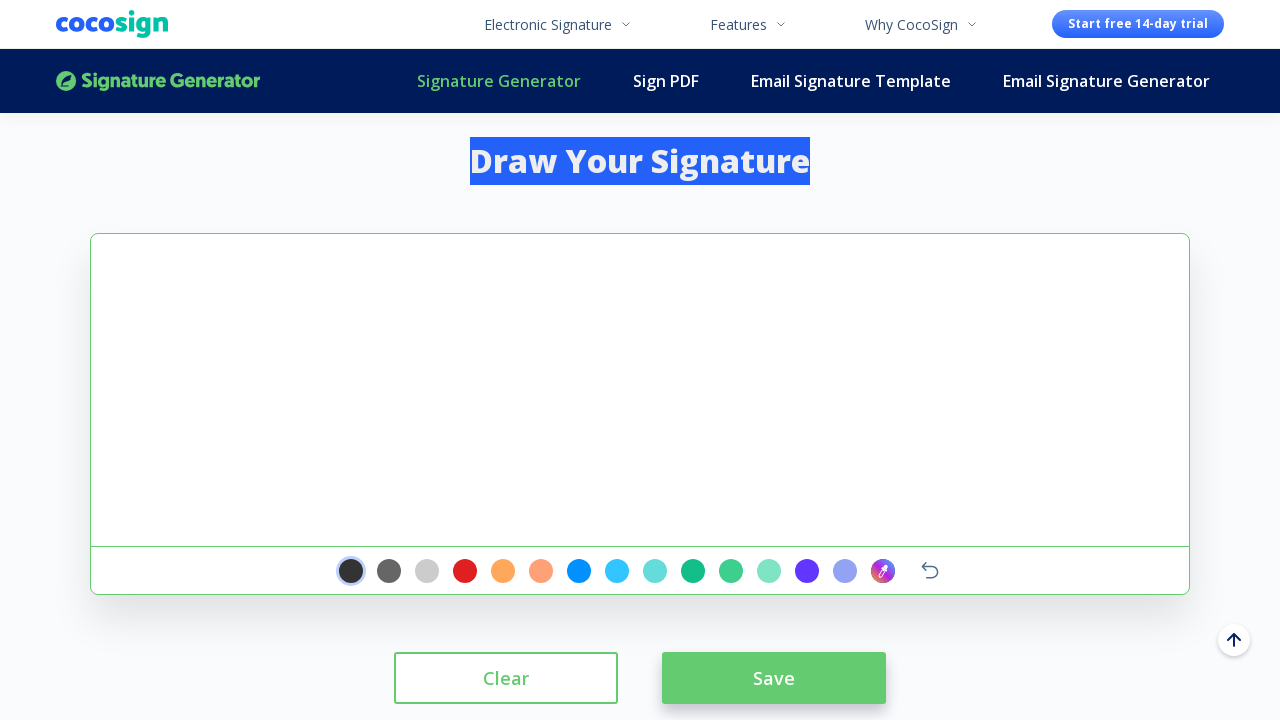

Drew signature line to fourth point at (391, 129)
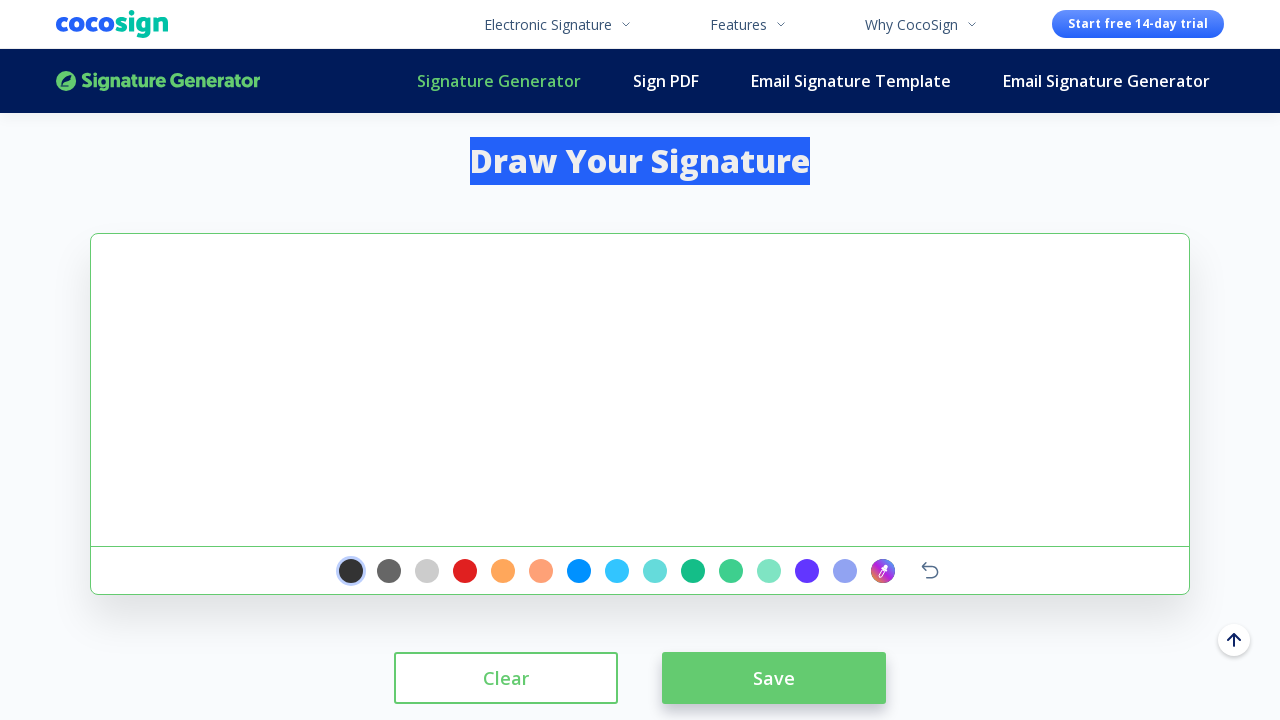

Drew signature line to final point at (394, 132)
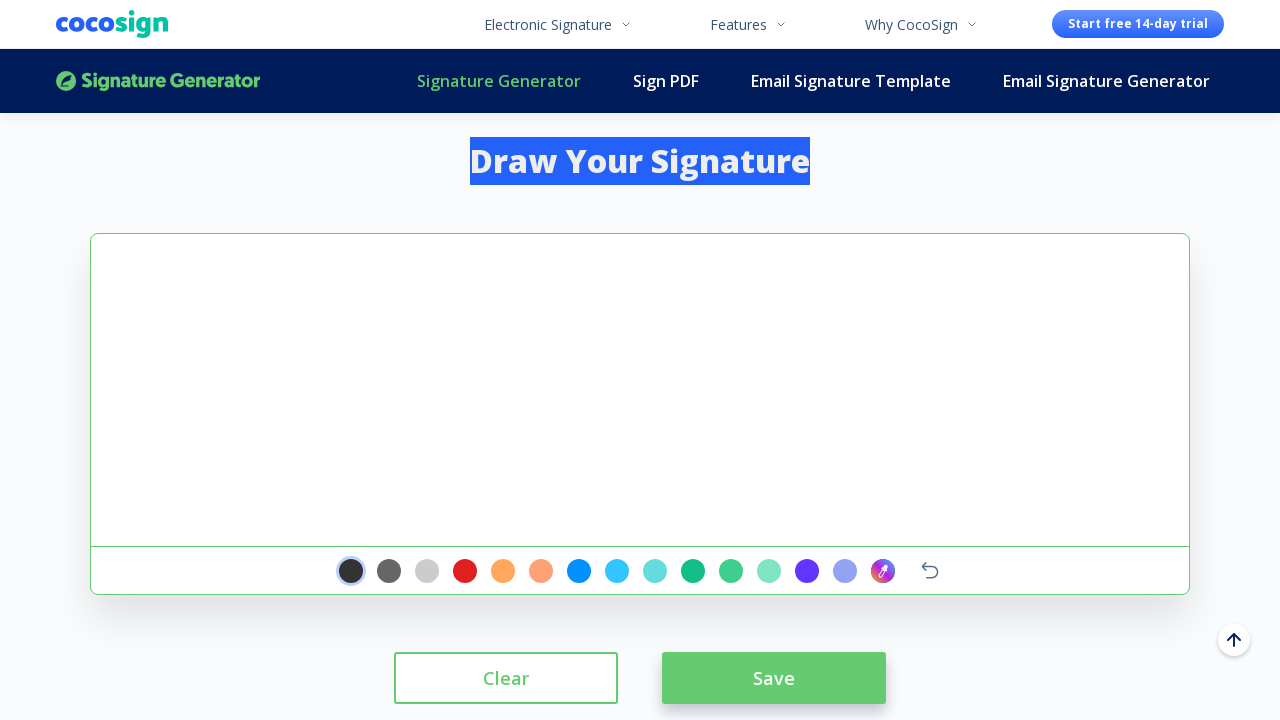

Released mouse button to complete signature drawing at (394, 132)
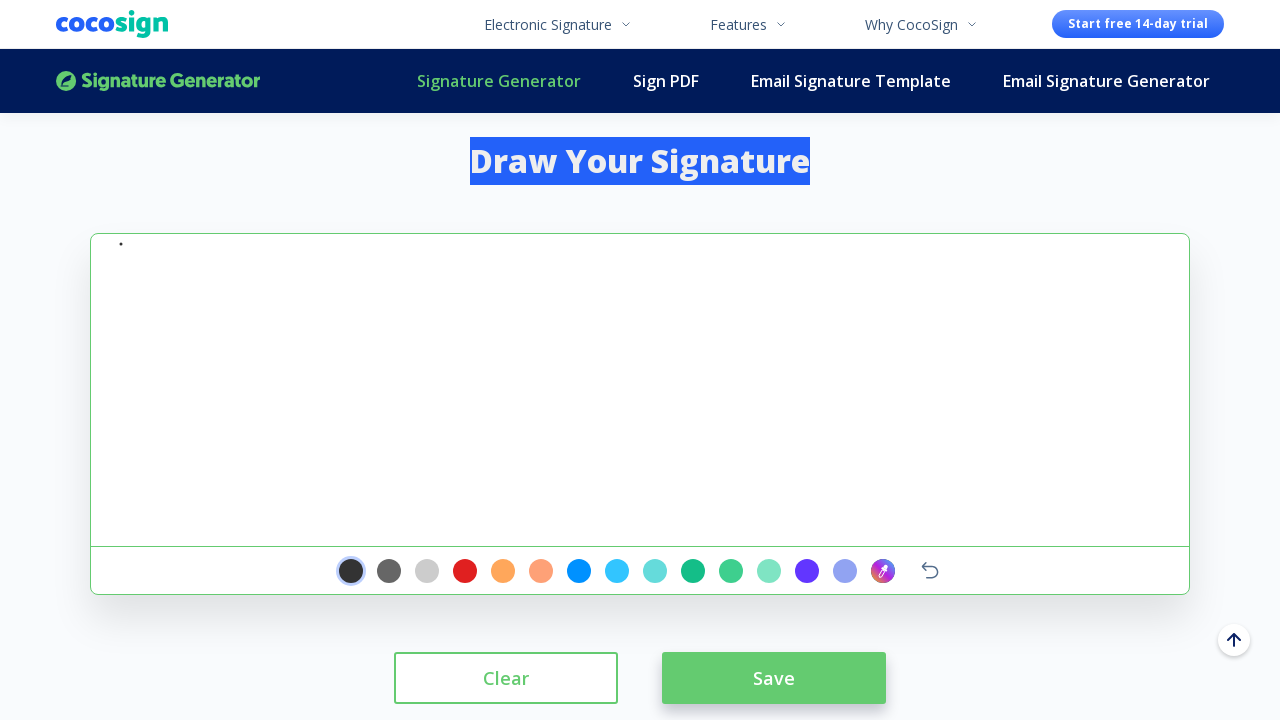

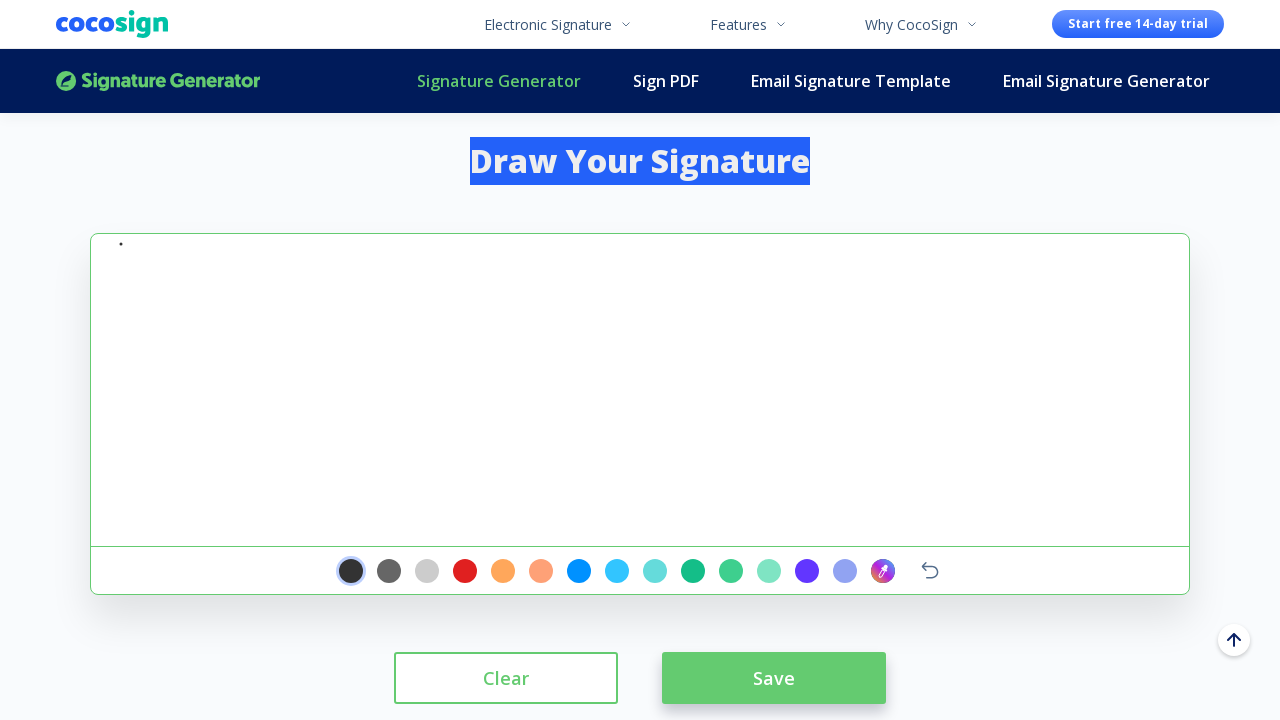